Tests the homepage by verifying the page title is "Training Support" and clicking on the about link to navigate to the about page.

Starting URL: https://v1.training-support.net

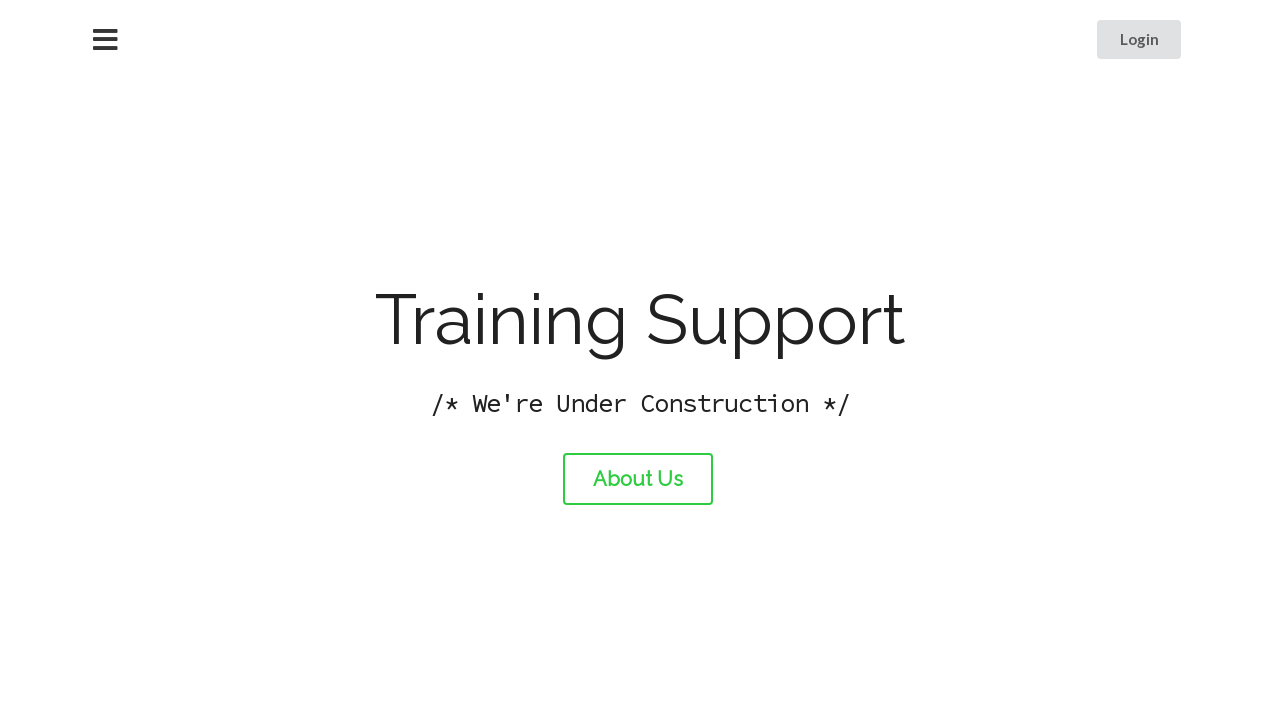

Verified page title is 'Training Support'
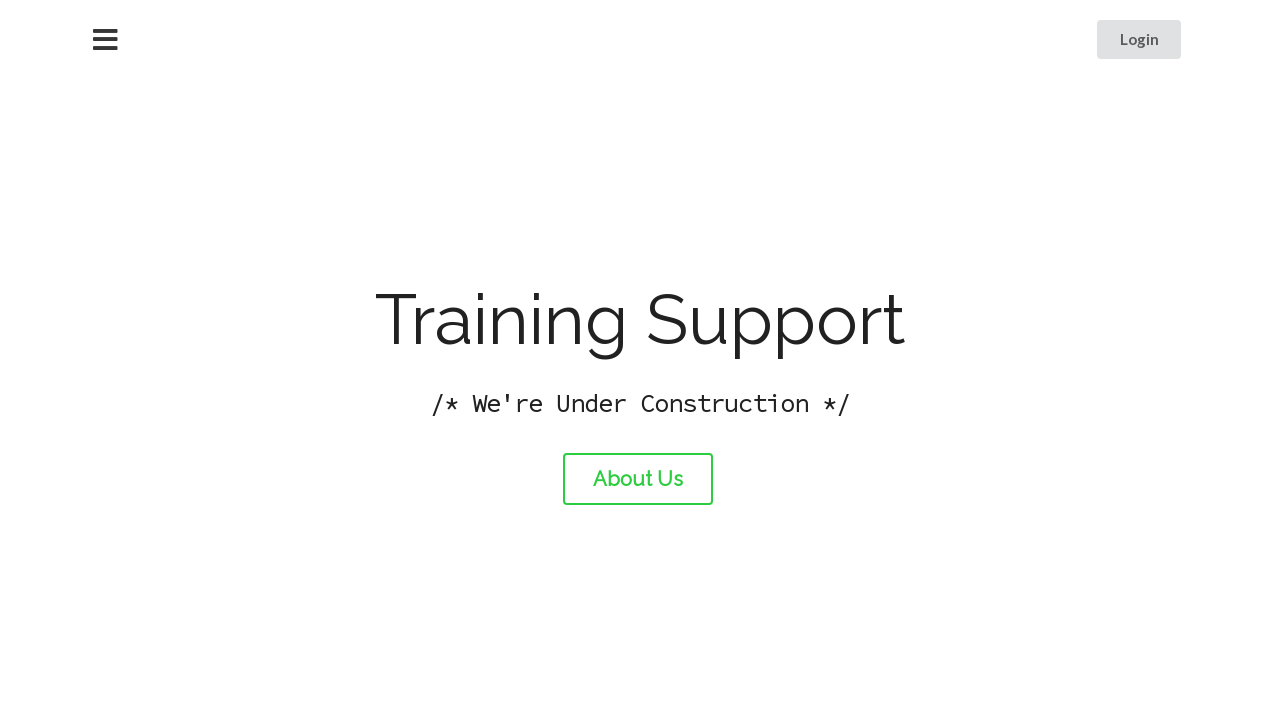

Clicked the about link to navigate to about page at (638, 479) on #about-link
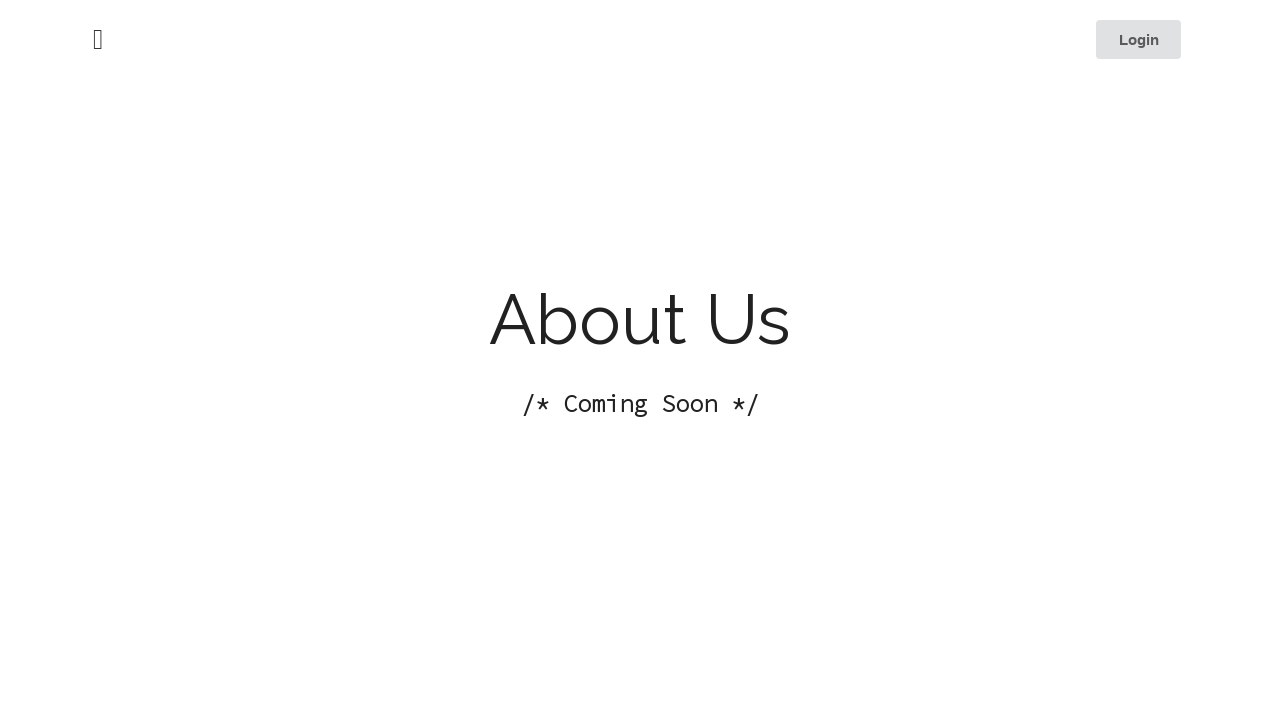

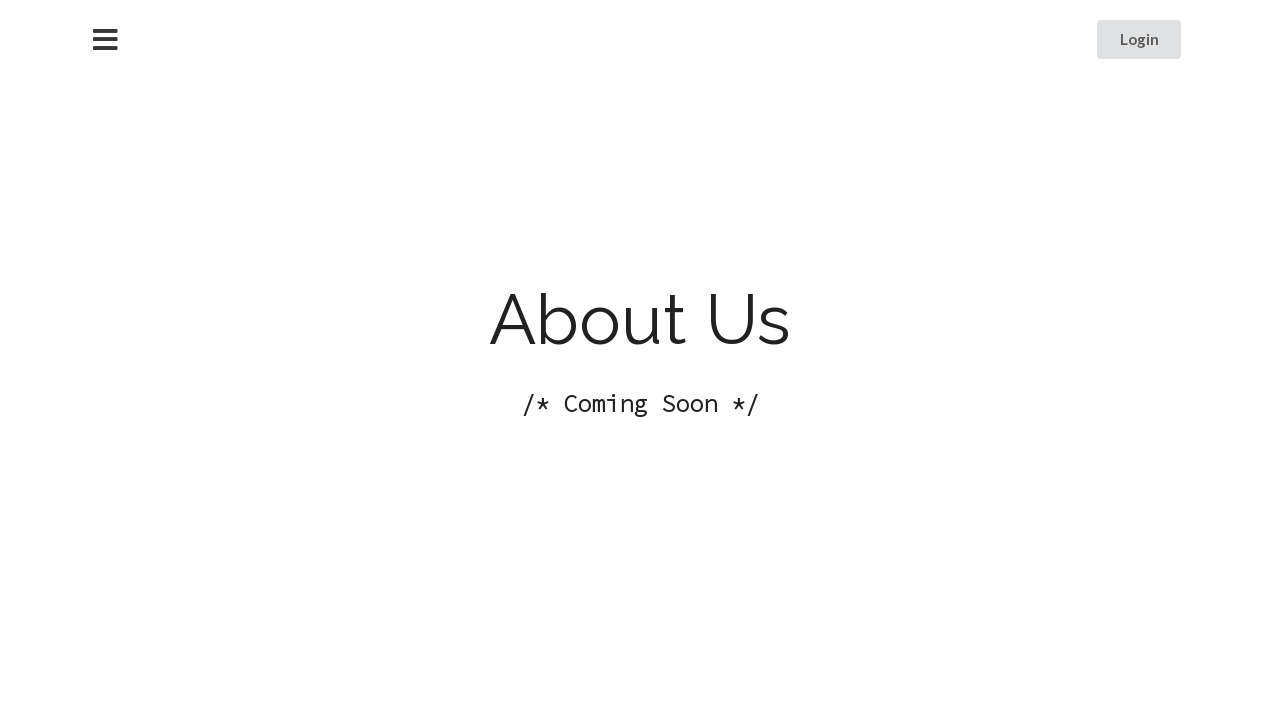